Tests autocomplete/autosuggest functionality by typing partial text and selecting a country from the dropdown suggestions

Starting URL: https://rahulshettyacademy.com/dropdownsPractise/

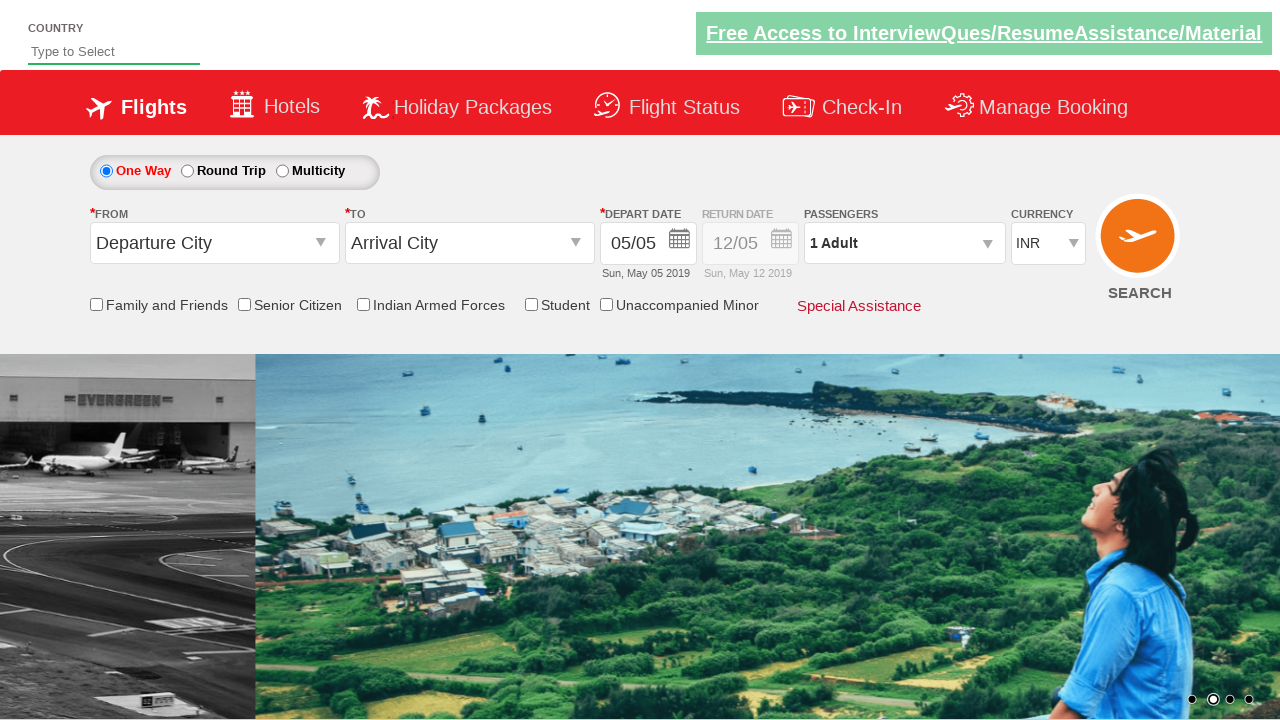

Typed 'Ge' in autosuggest field to trigger dropdown on #autosuggest
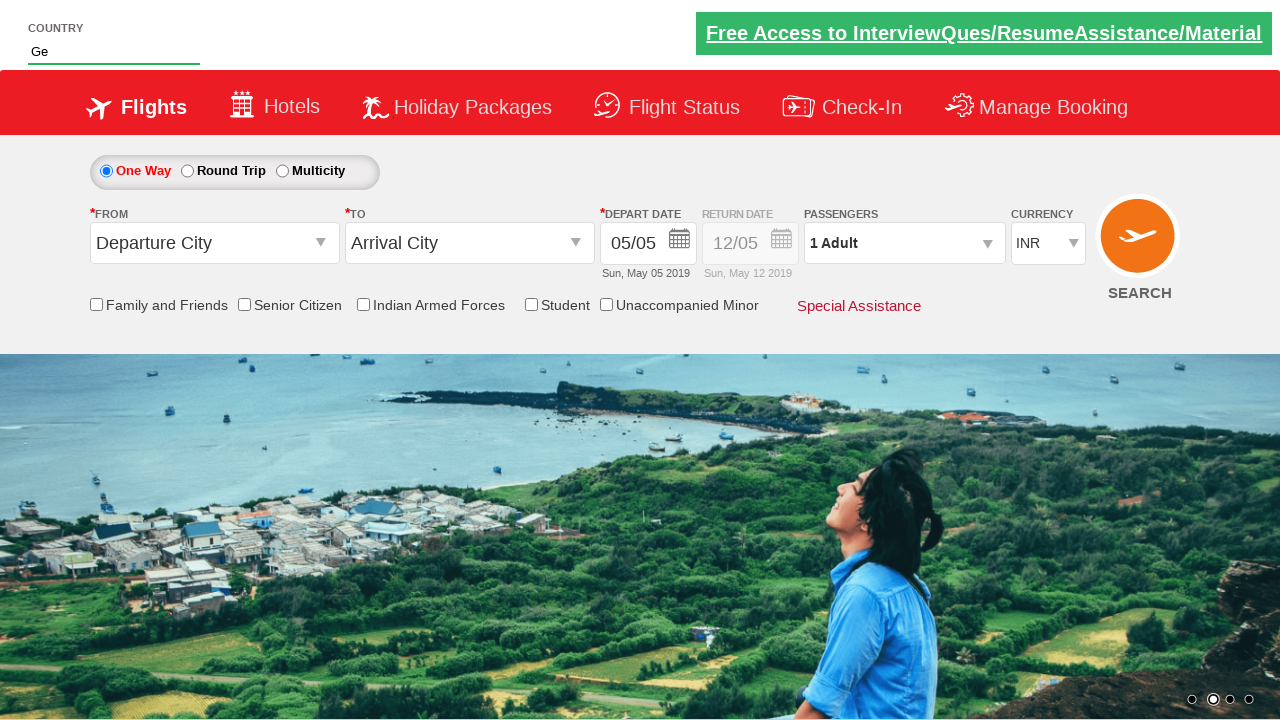

Autocomplete suggestions dropdown appeared
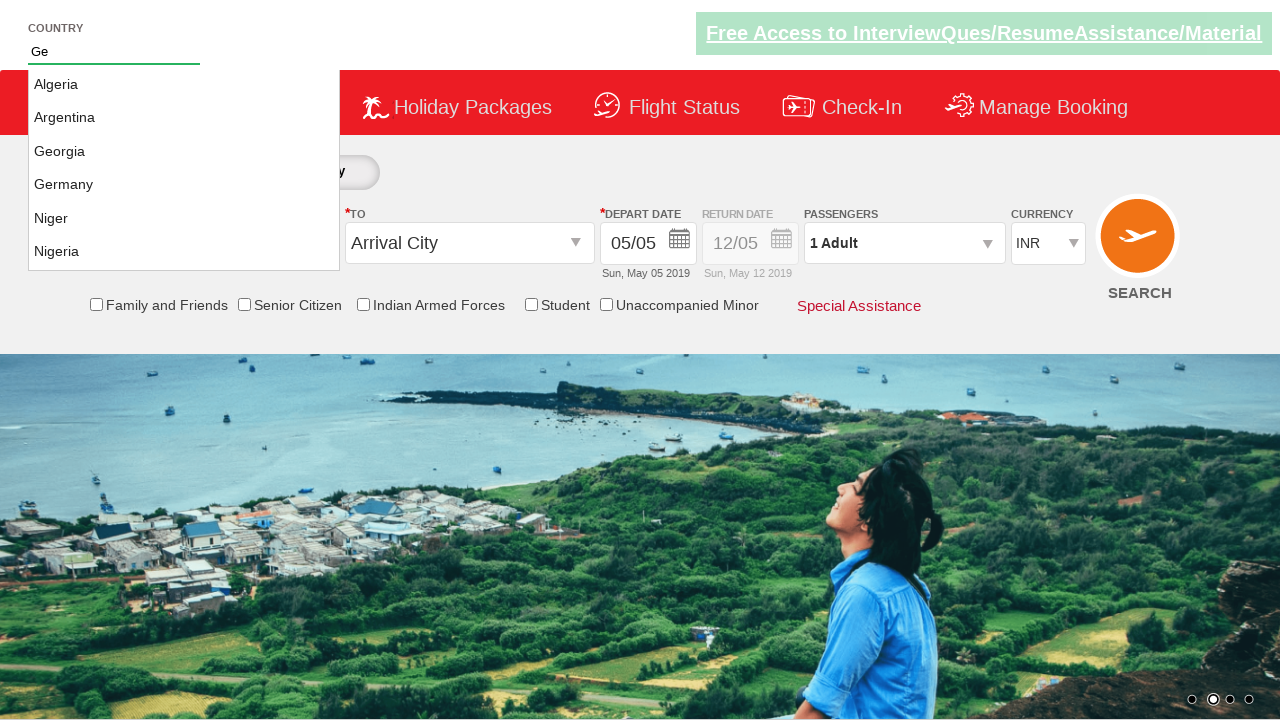

Located all suggestion items in dropdown
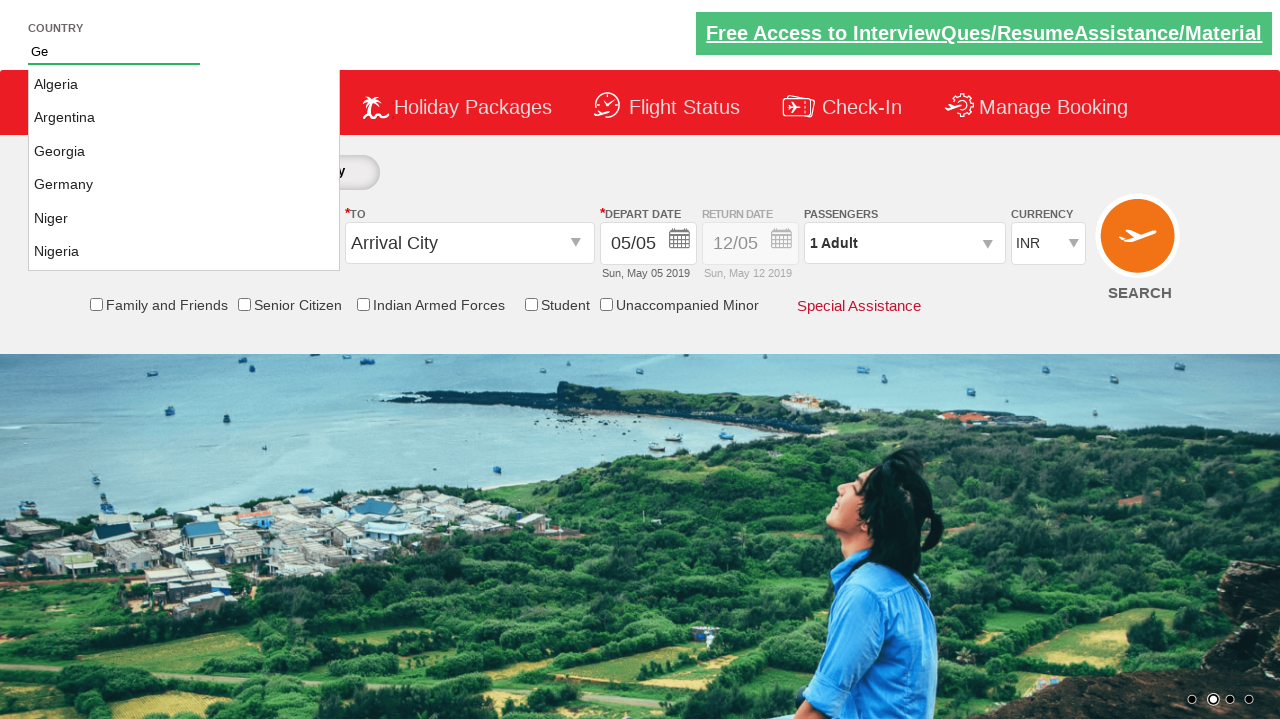

Found 7 suggestion items in dropdown
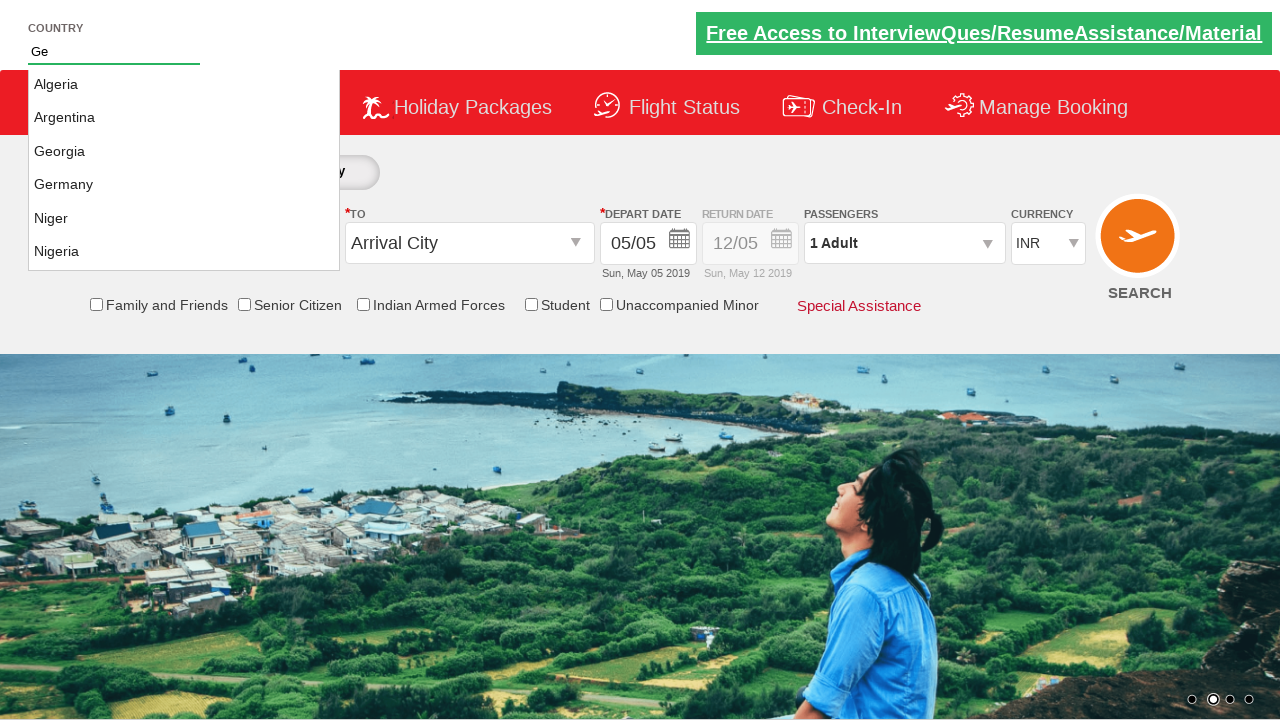

Selected 'Germany' from autocomplete suggestions at (184, 185) on li.ui-menu-item a >> nth=3
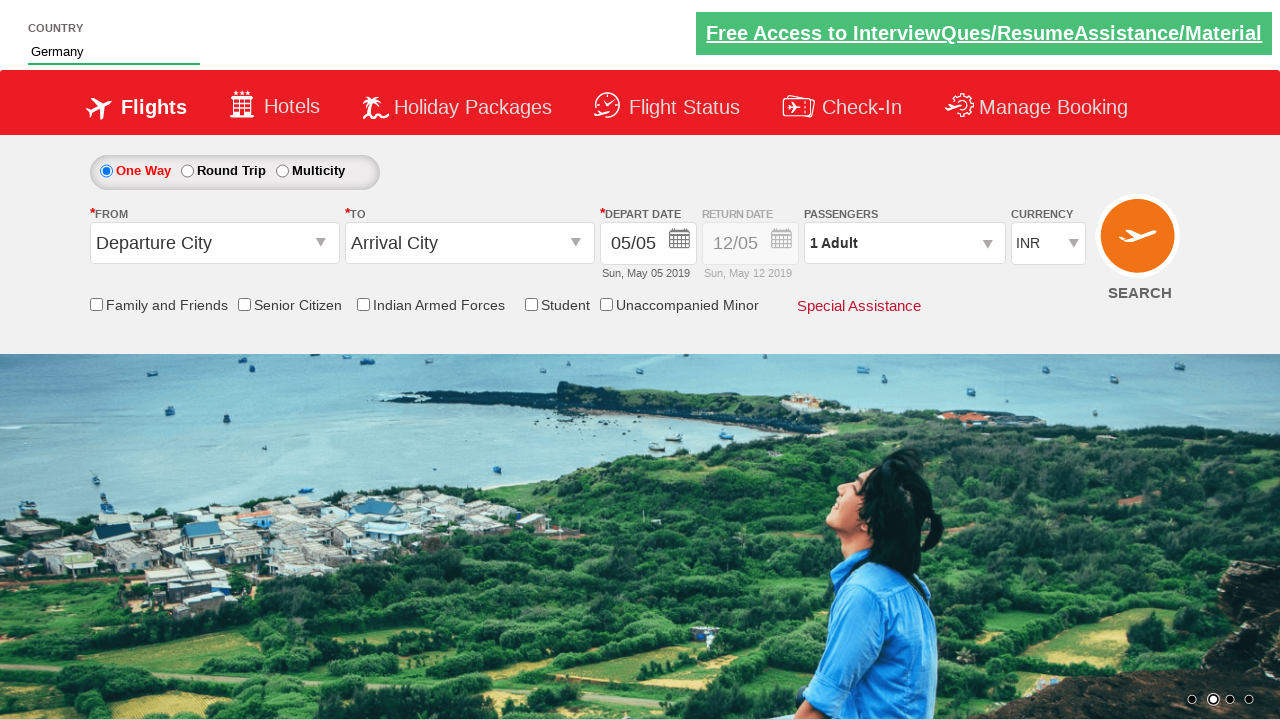

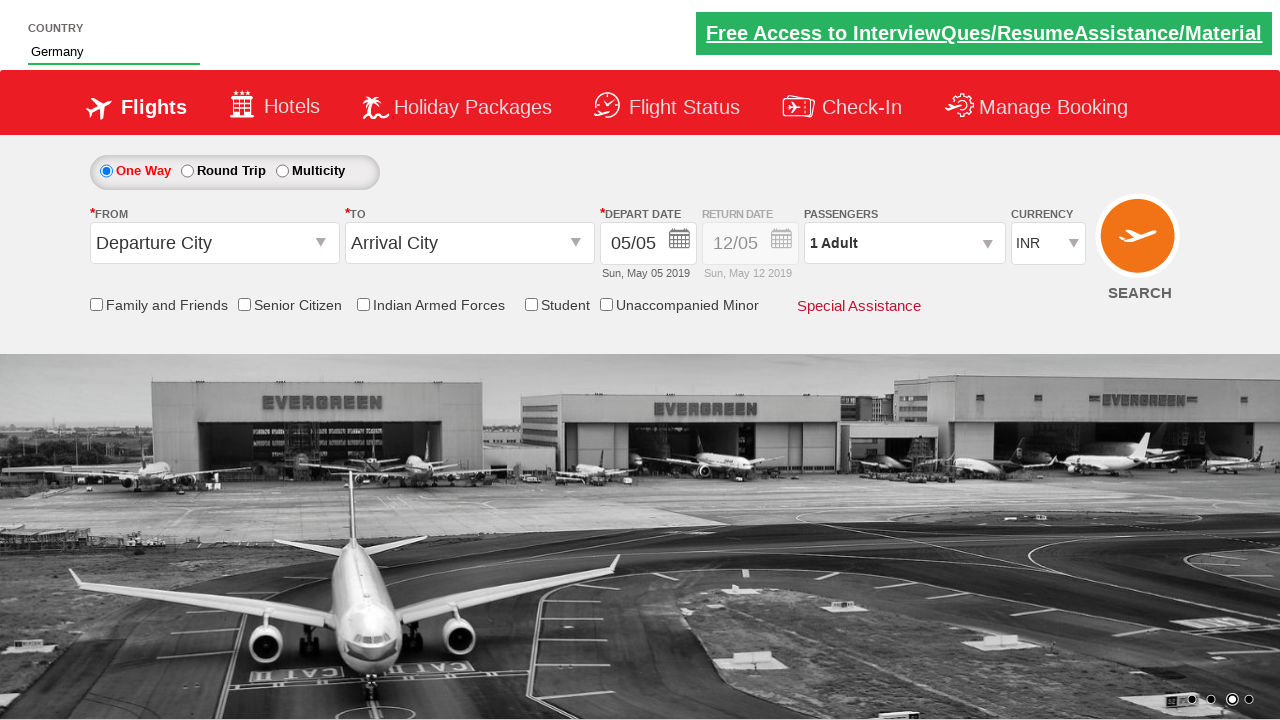